Tests that the Clear completed button is hidden when no items are completed

Starting URL: https://demo.playwright.dev/todomvc

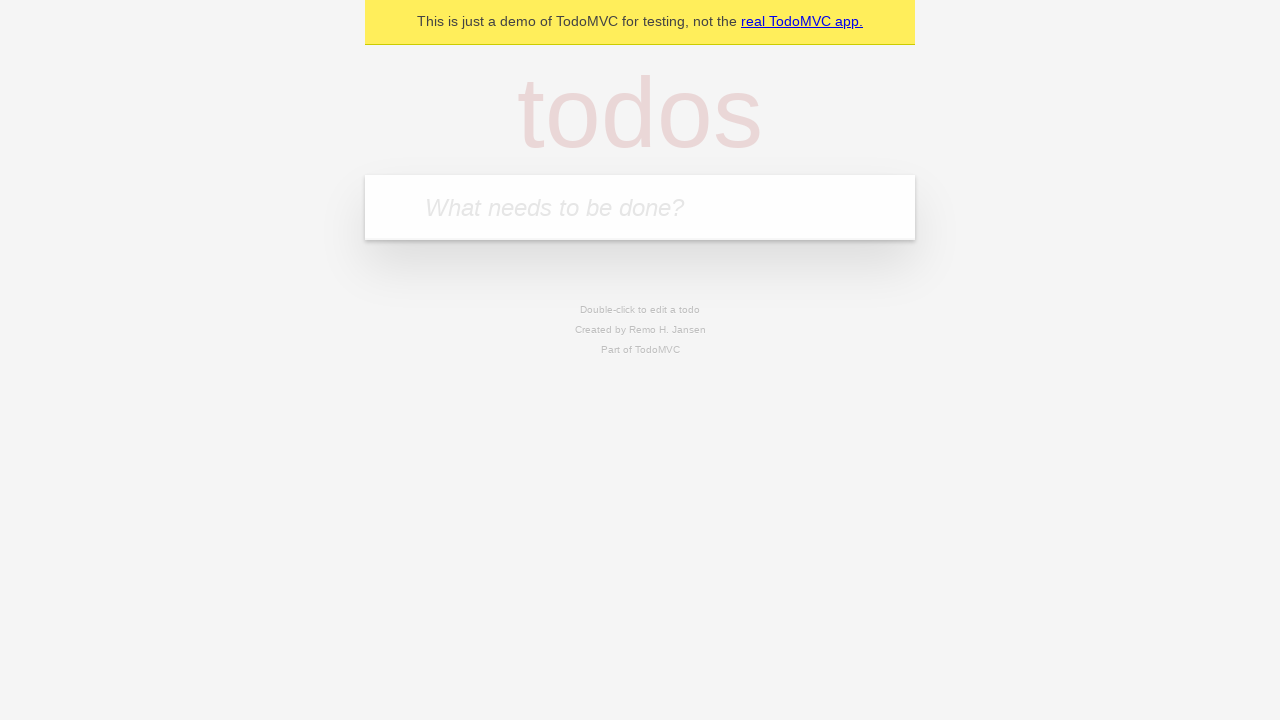

Located the todo input field
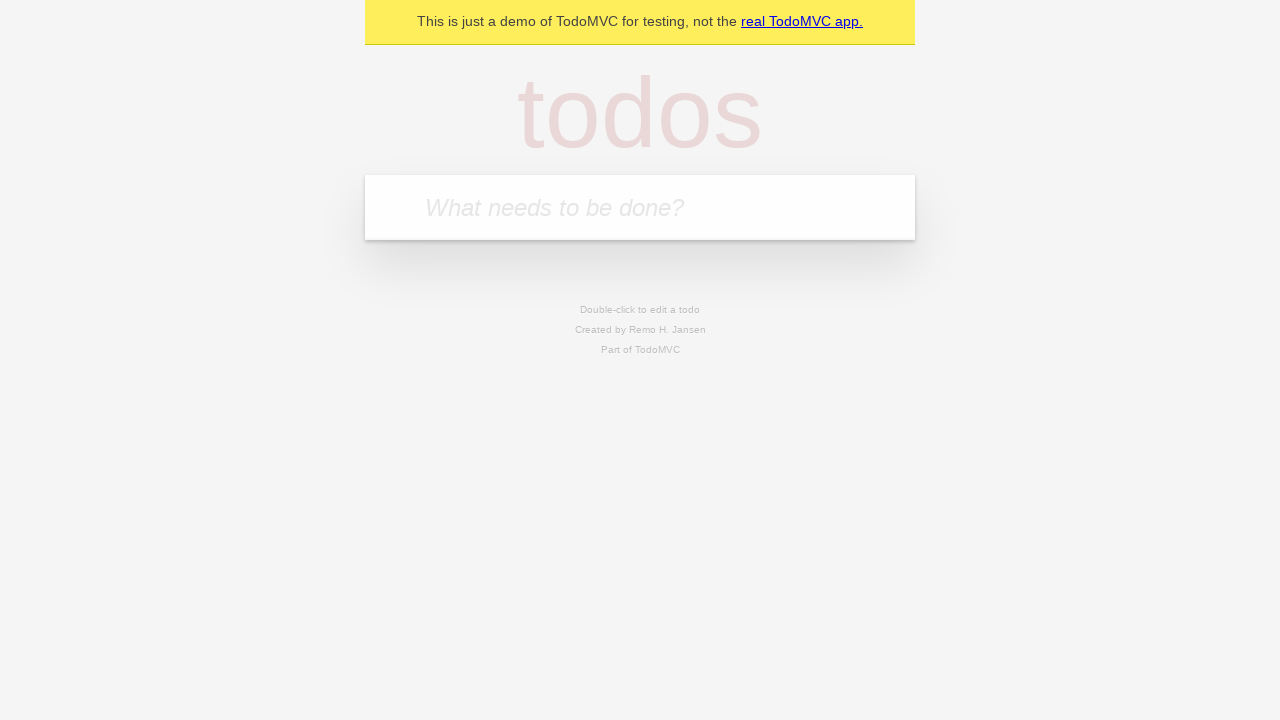

Filled first todo: 'buy some cheese' on internal:attr=[placeholder="What needs to be done?"i]
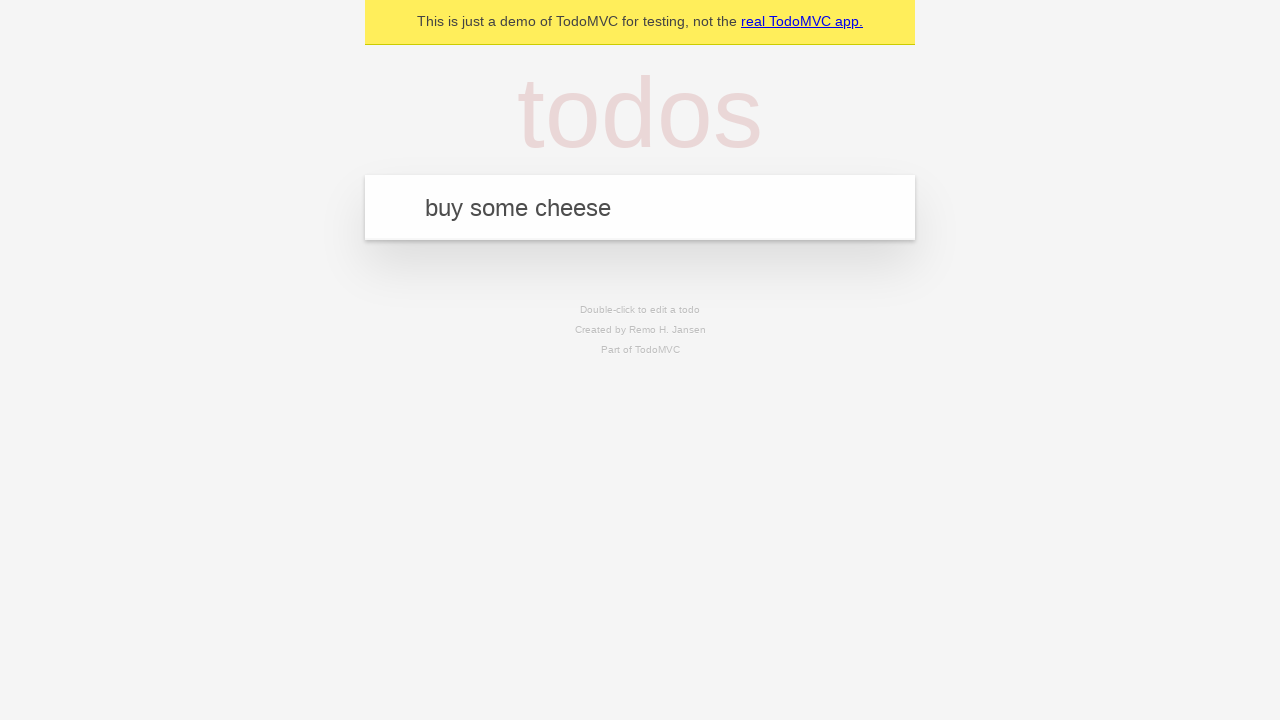

Pressed Enter to add first todo on internal:attr=[placeholder="What needs to be done?"i]
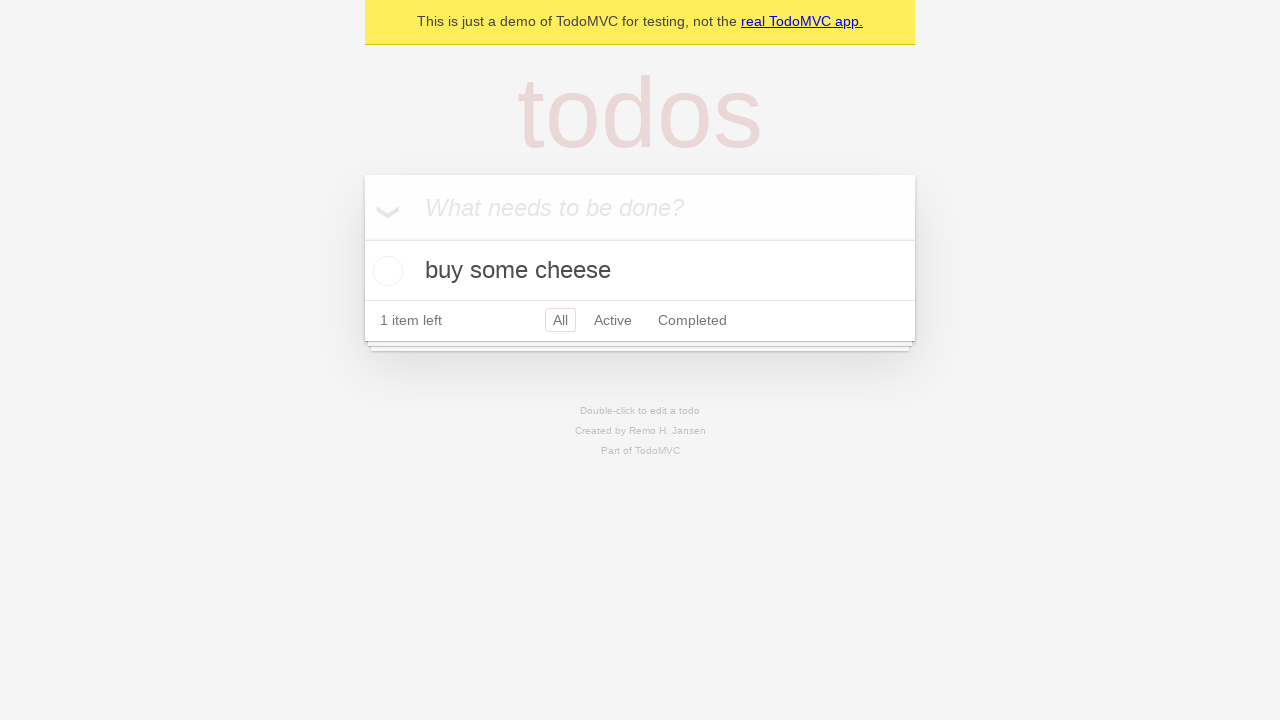

Filled second todo: 'feed the cat' on internal:attr=[placeholder="What needs to be done?"i]
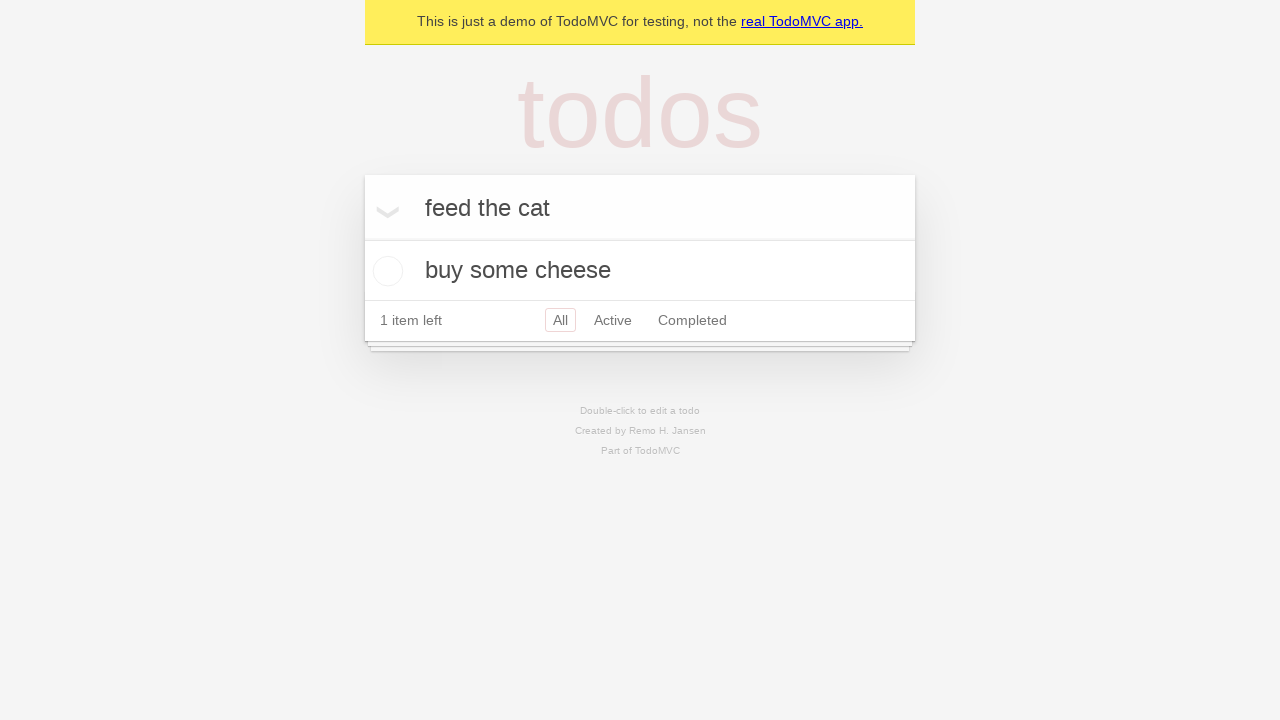

Pressed Enter to add second todo on internal:attr=[placeholder="What needs to be done?"i]
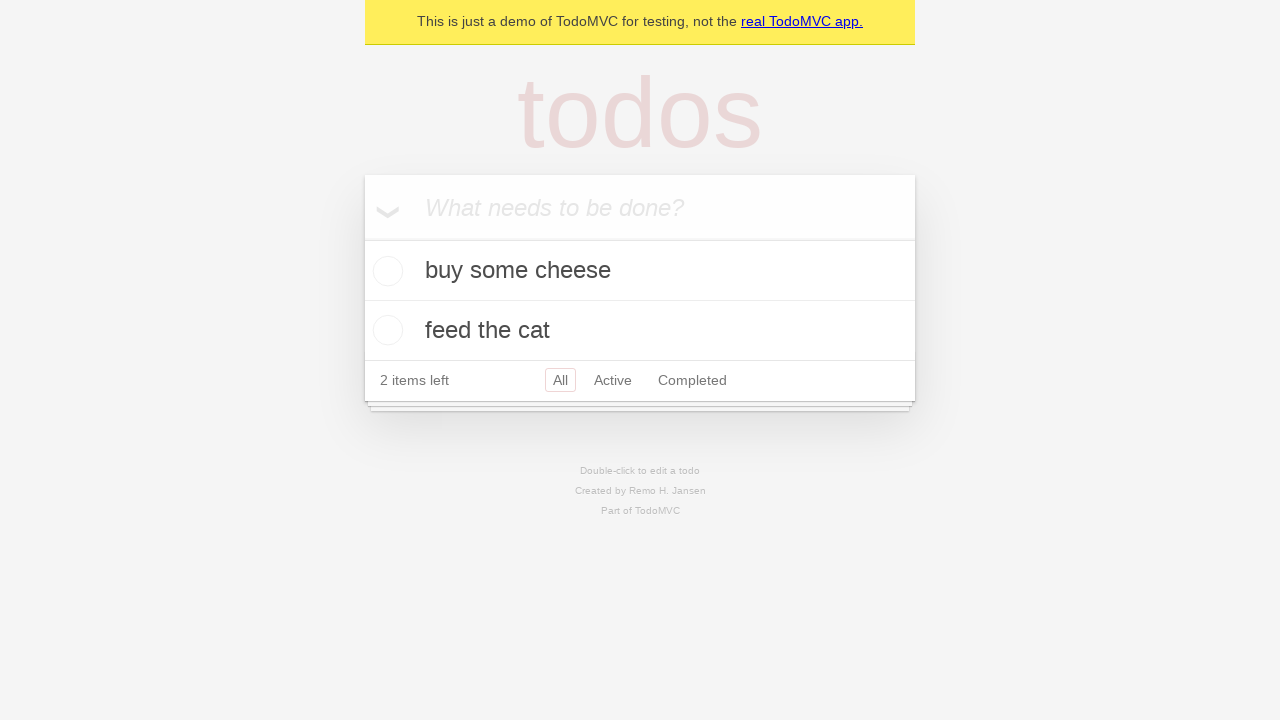

Filled third todo: 'book a doctors appointment' on internal:attr=[placeholder="What needs to be done?"i]
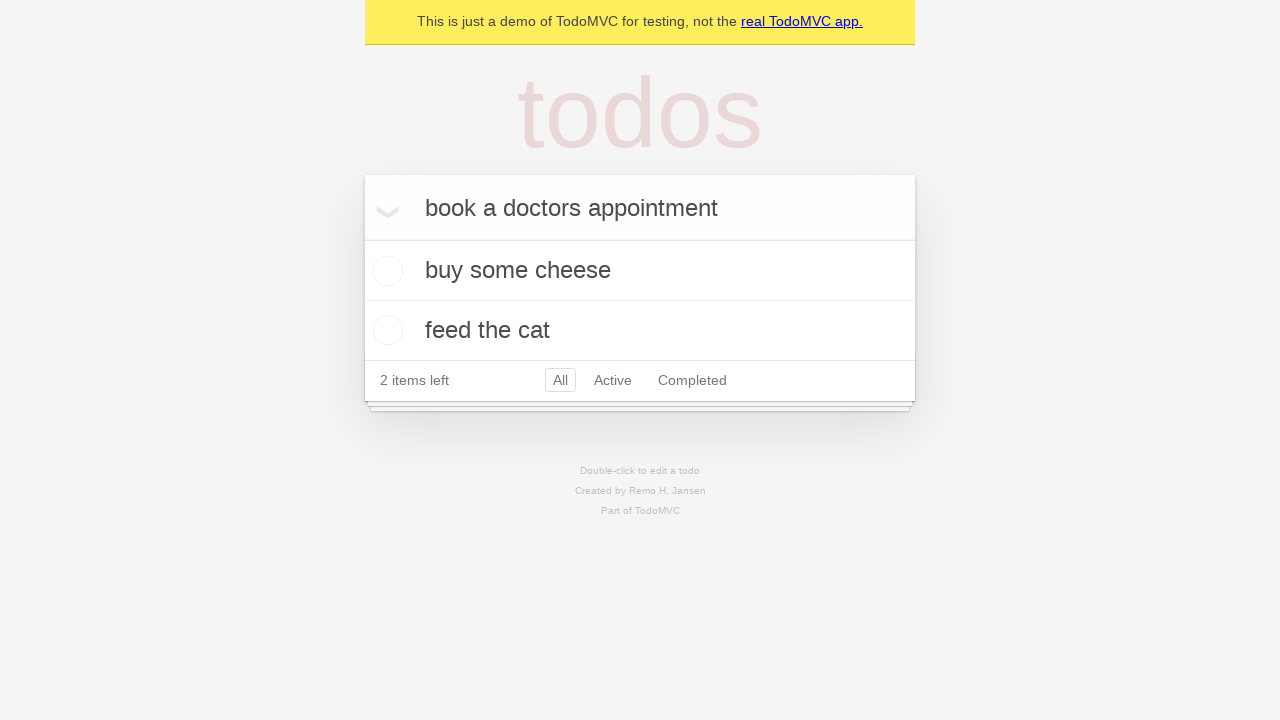

Pressed Enter to add third todo on internal:attr=[placeholder="What needs to be done?"i]
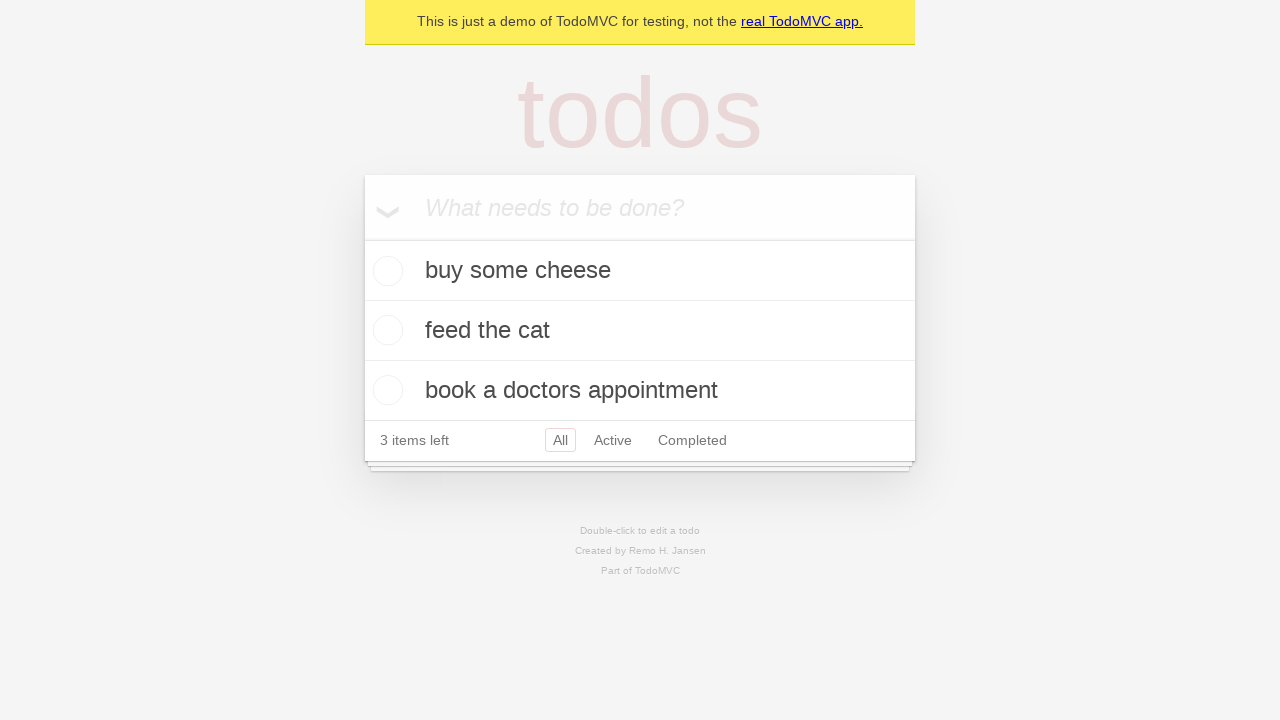

Checked the first todo item as completed at (385, 271) on .todo-list li .toggle >> nth=0
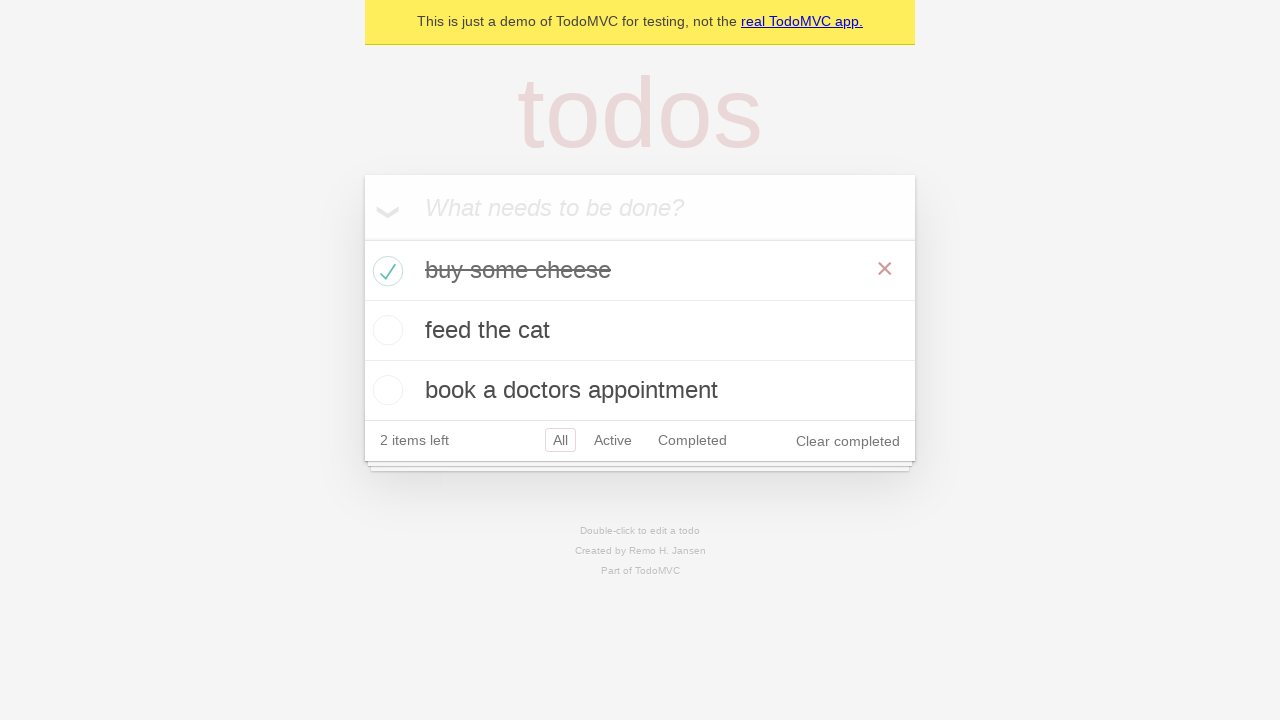

Clicked the 'Clear completed' button to remove completed item at (848, 441) on internal:role=button[name="Clear completed"i]
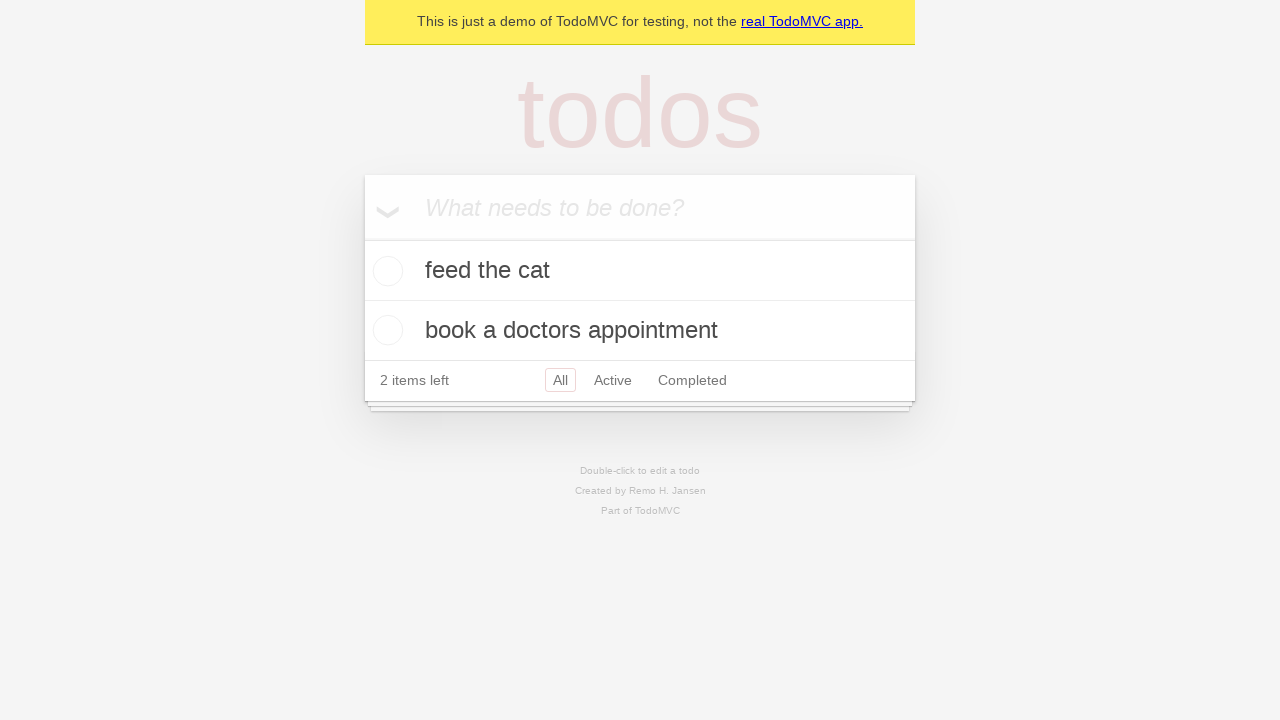

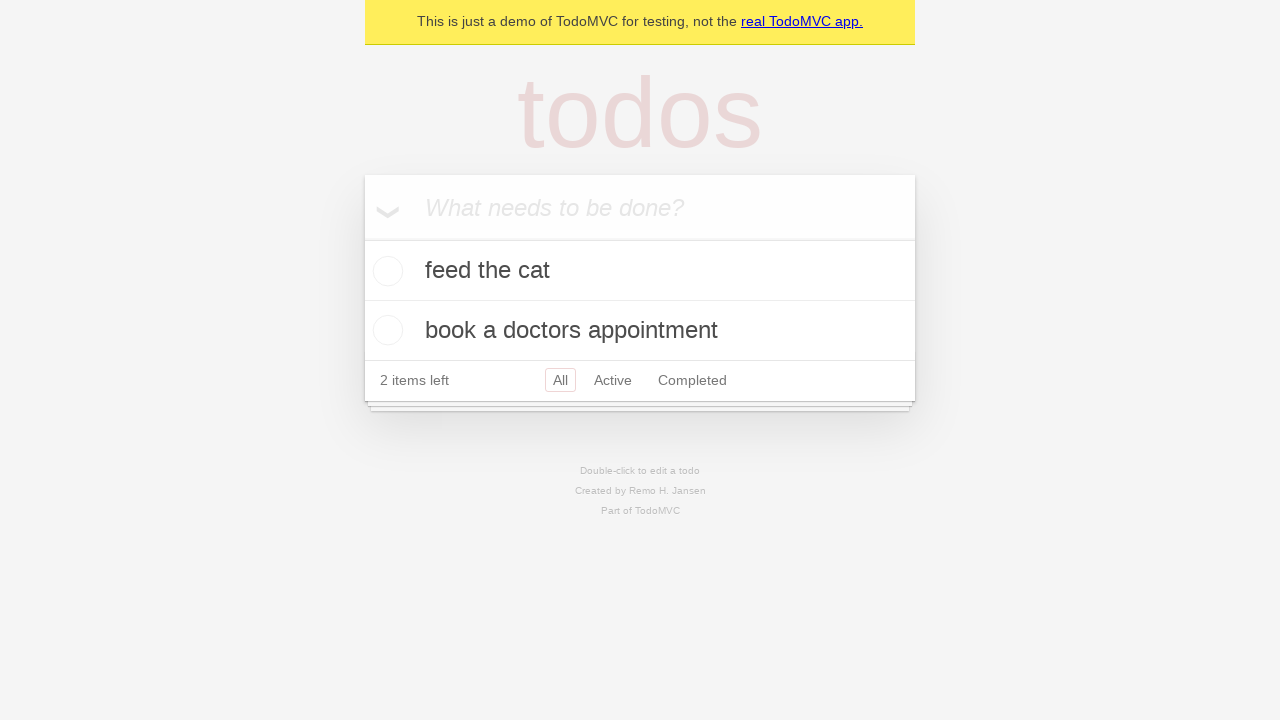